Tests search functionality on Python.org by entering a search term and submitting the form

Starting URL: https://www.python.org

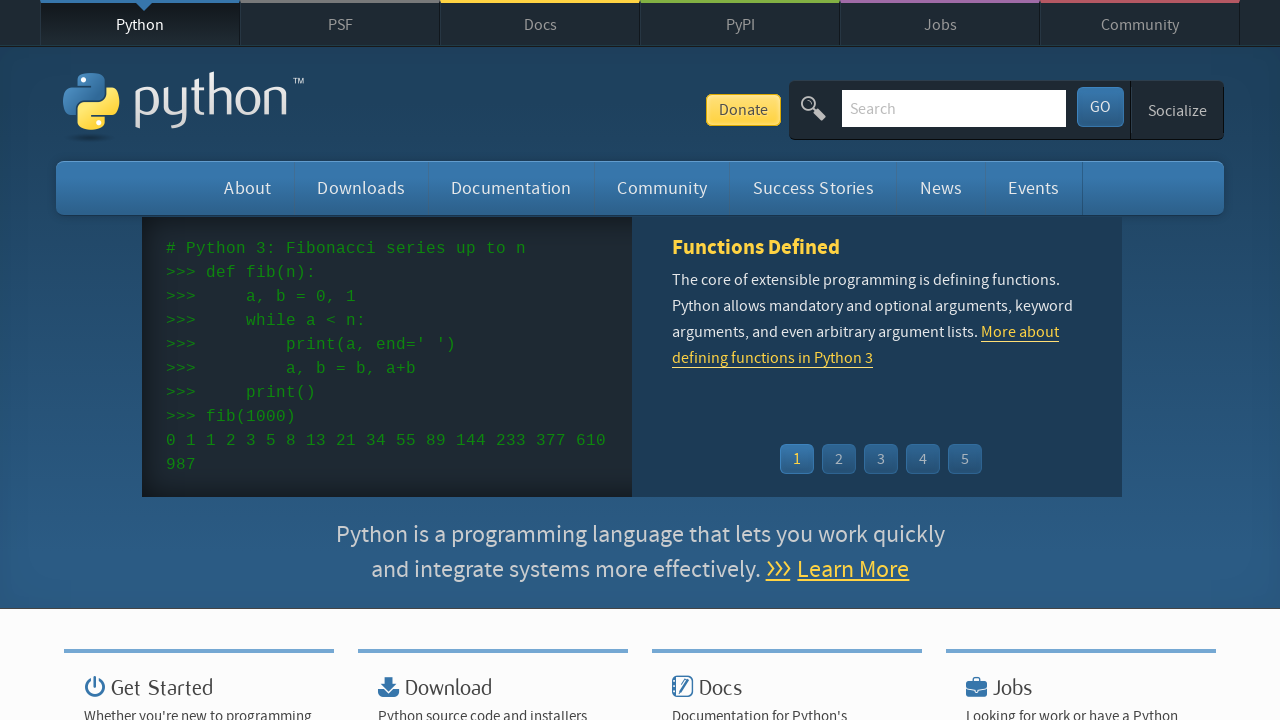

Filled search field with 'lambda' on #id-search-field
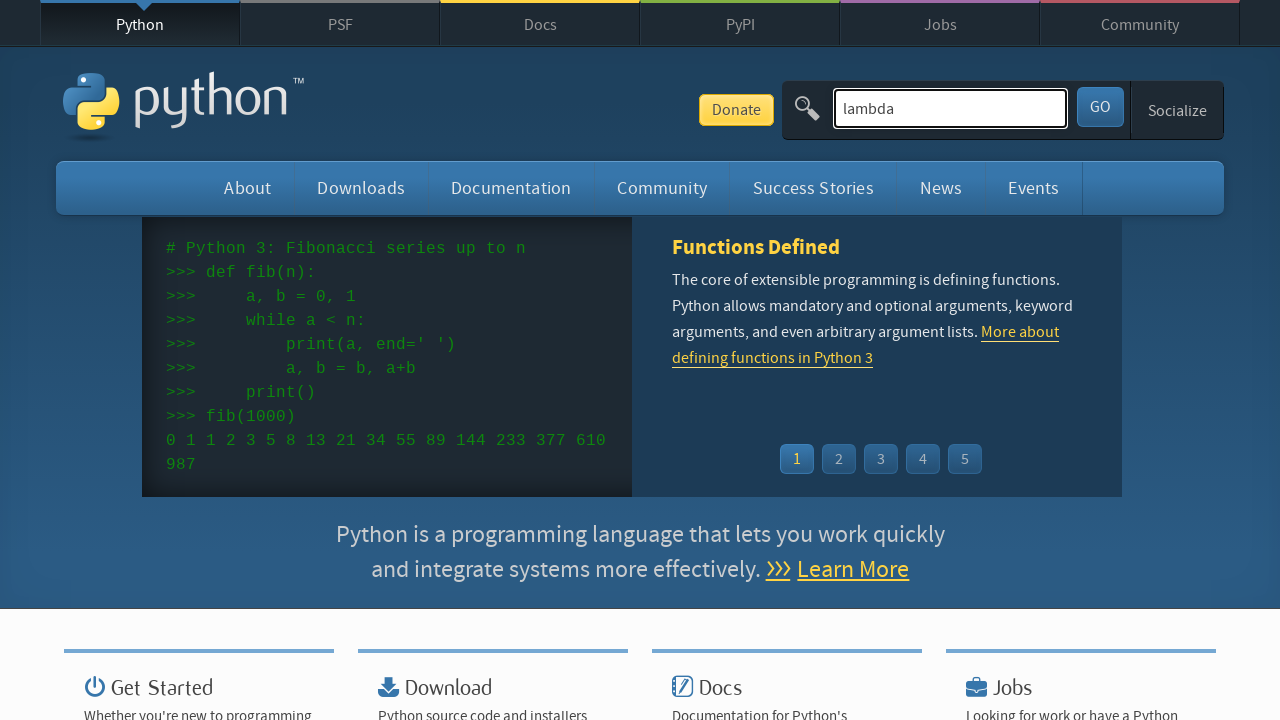

Submitted search form by pressing Enter on #id-search-field
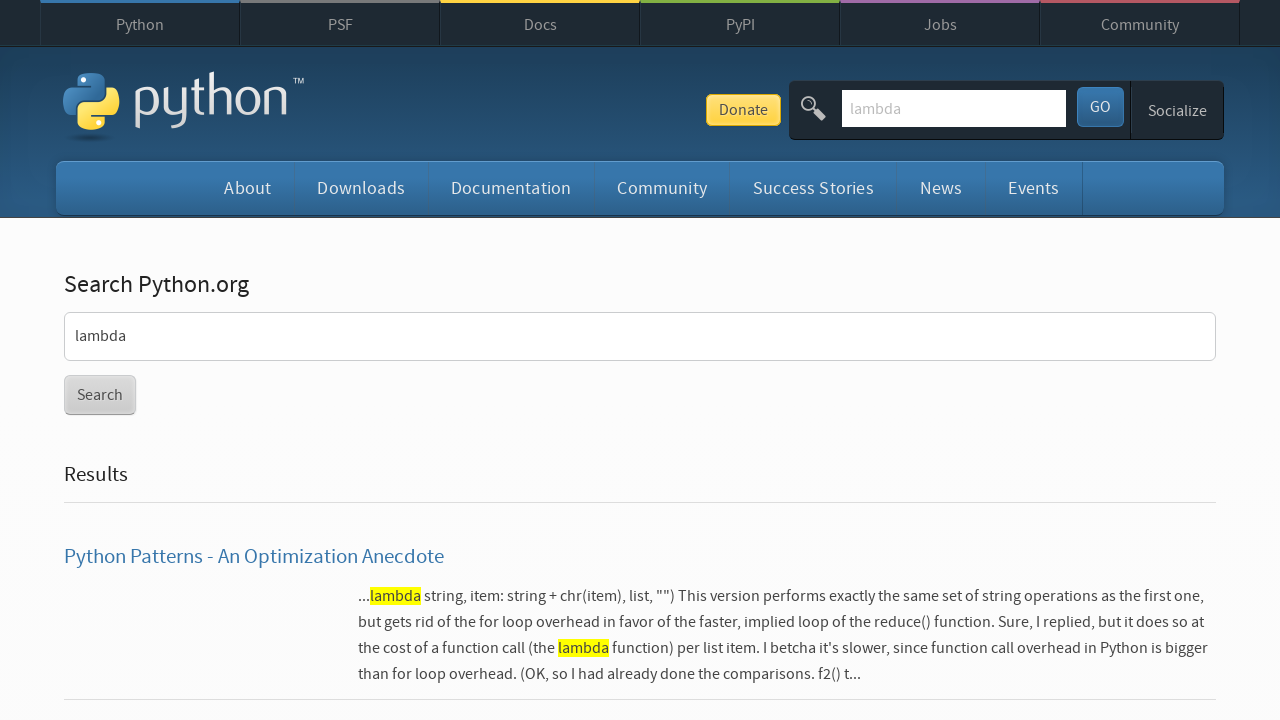

Waited for search results to load
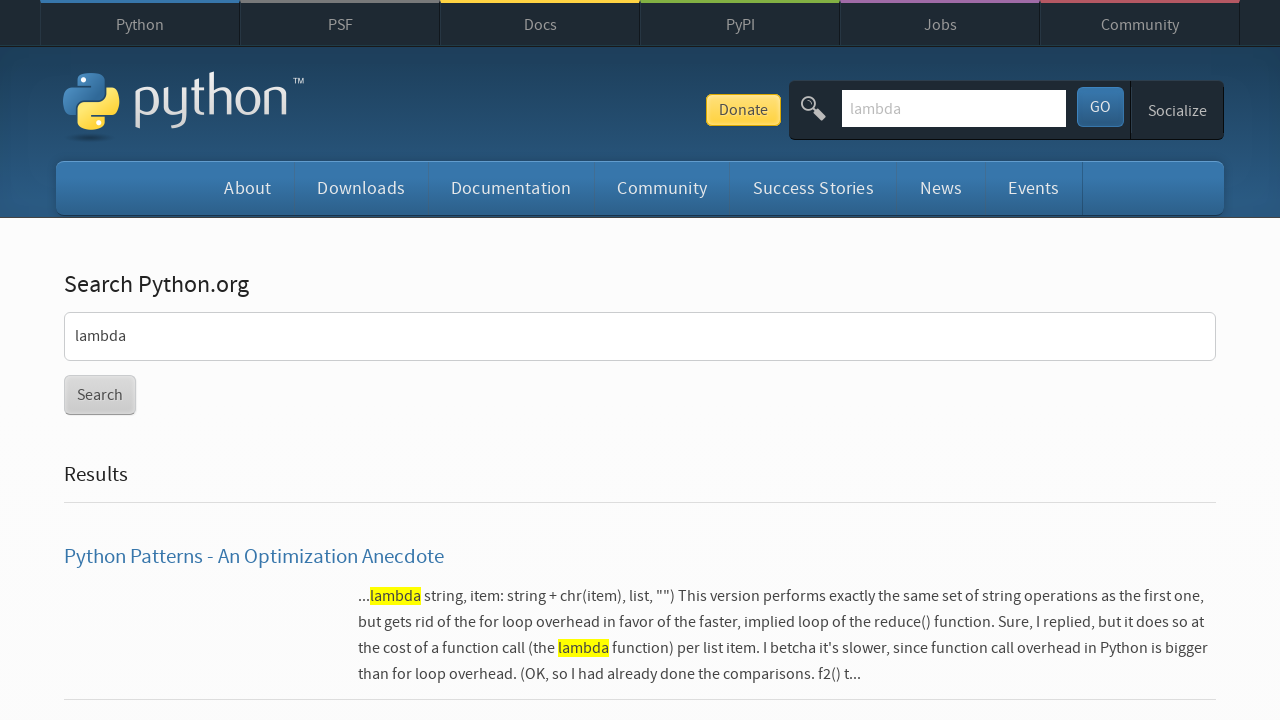

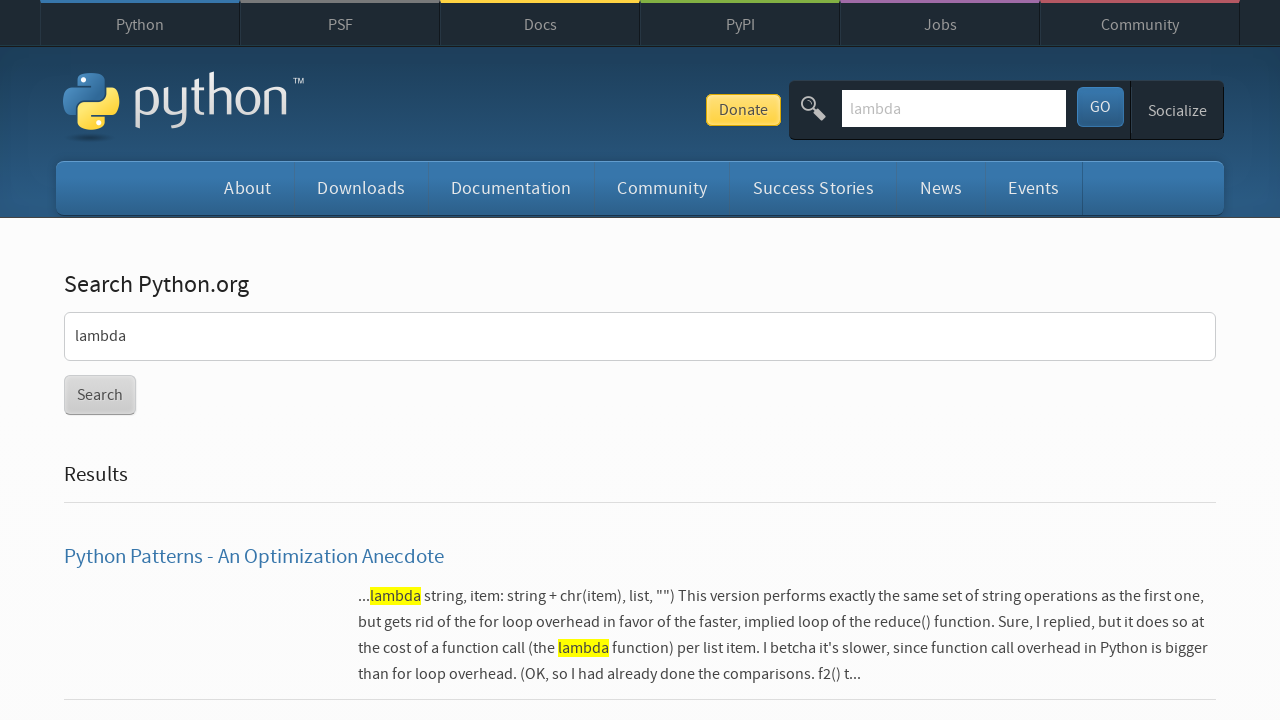